Solves a math captcha by reading an attribute value, calculating the result, and submitting the form with checkbox and radio button selections

Starting URL: http://suninjuly.github.io/get_attribute.html

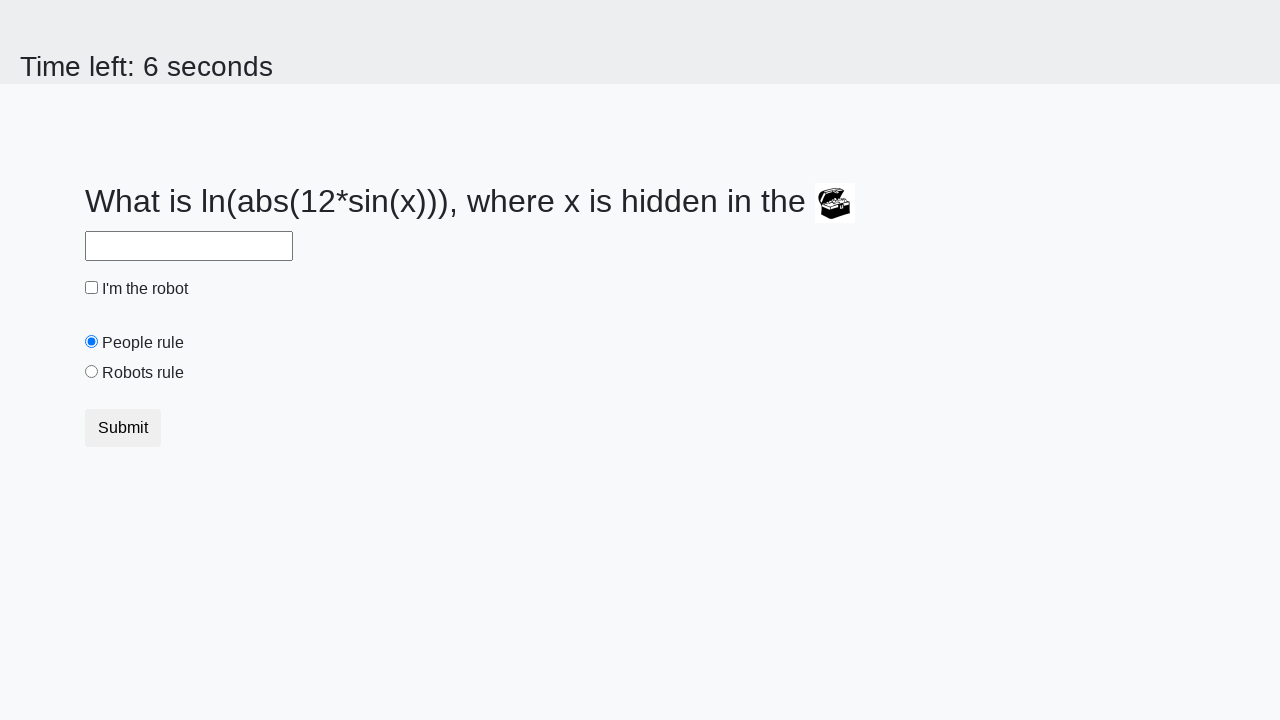

Retrieved valuex attribute from treasure element
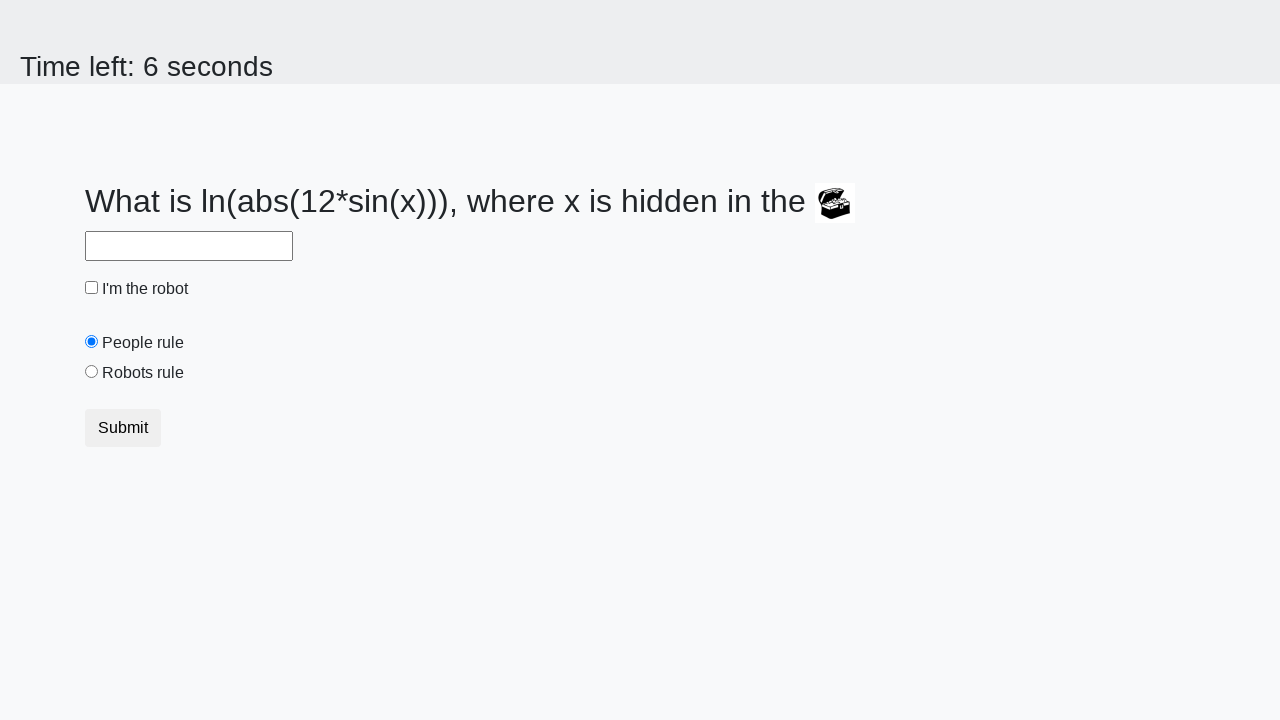

Calculated math captcha result using logarithm formula
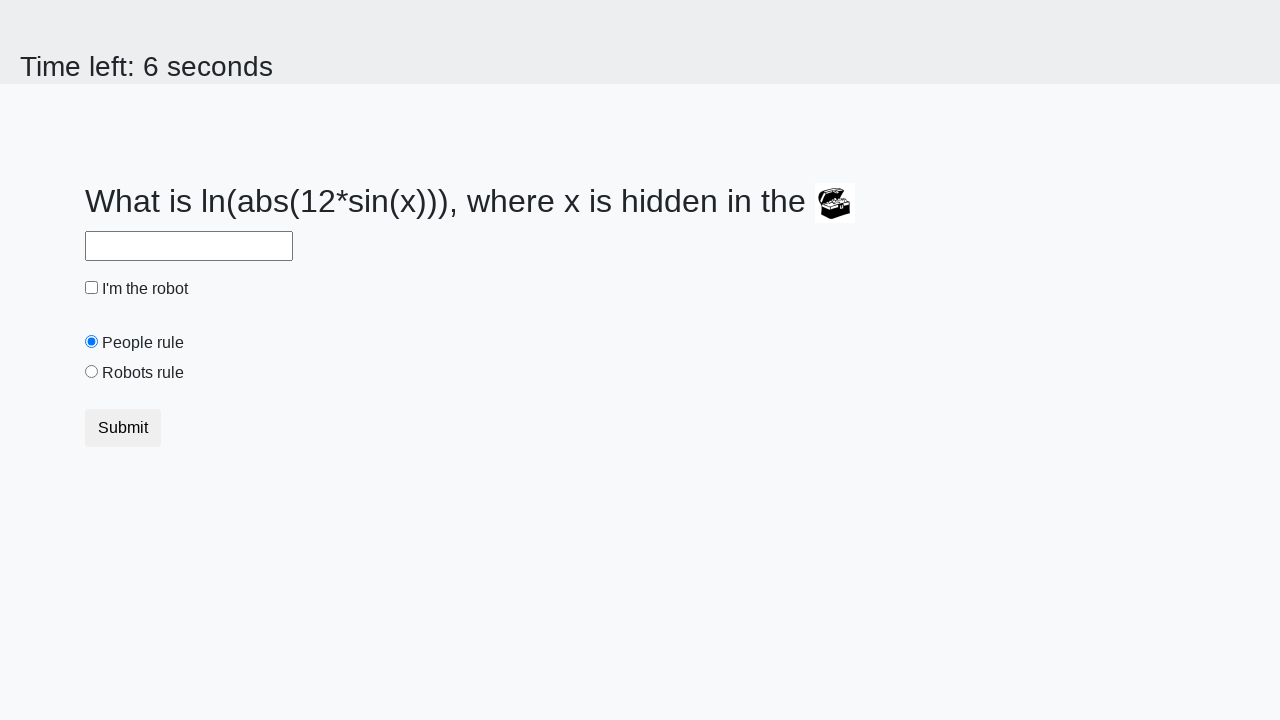

Filled answer field with calculated captcha result on #answer
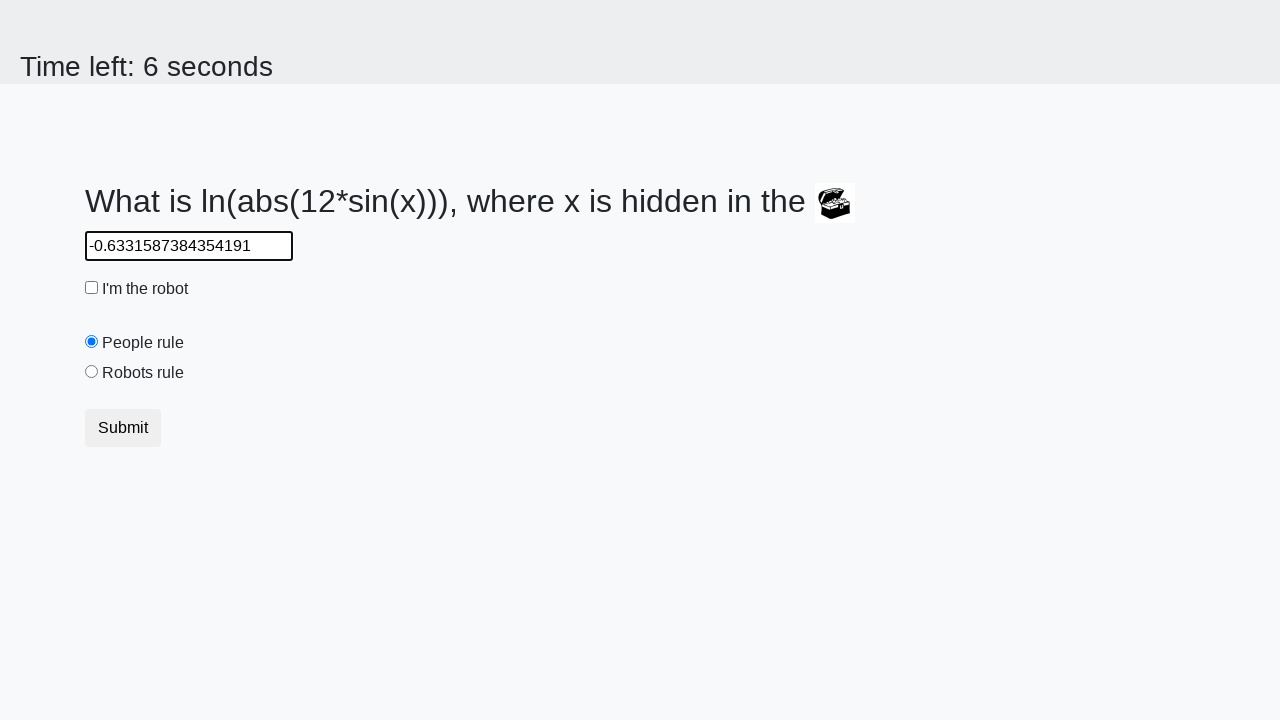

Checked 'I'm the robot' checkbox at (92, 288) on #robotCheckbox
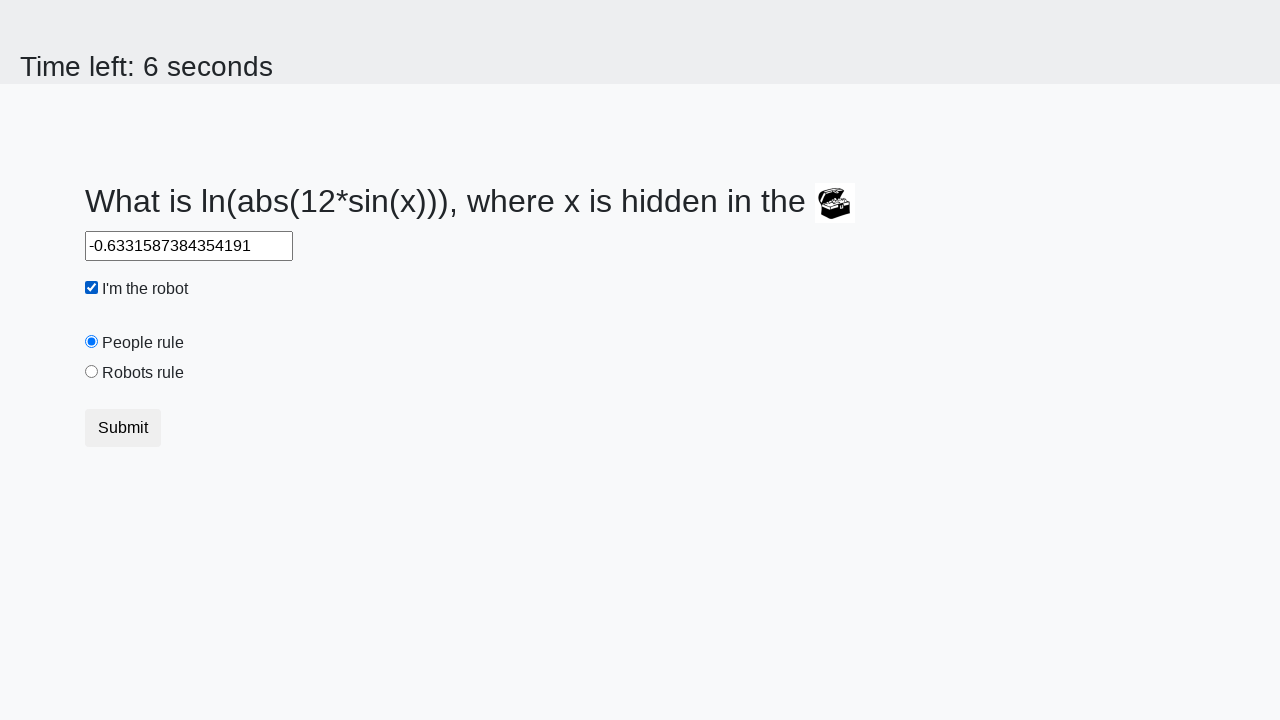

Selected 'Robots rule!' radio button at (92, 372) on #robotsRule
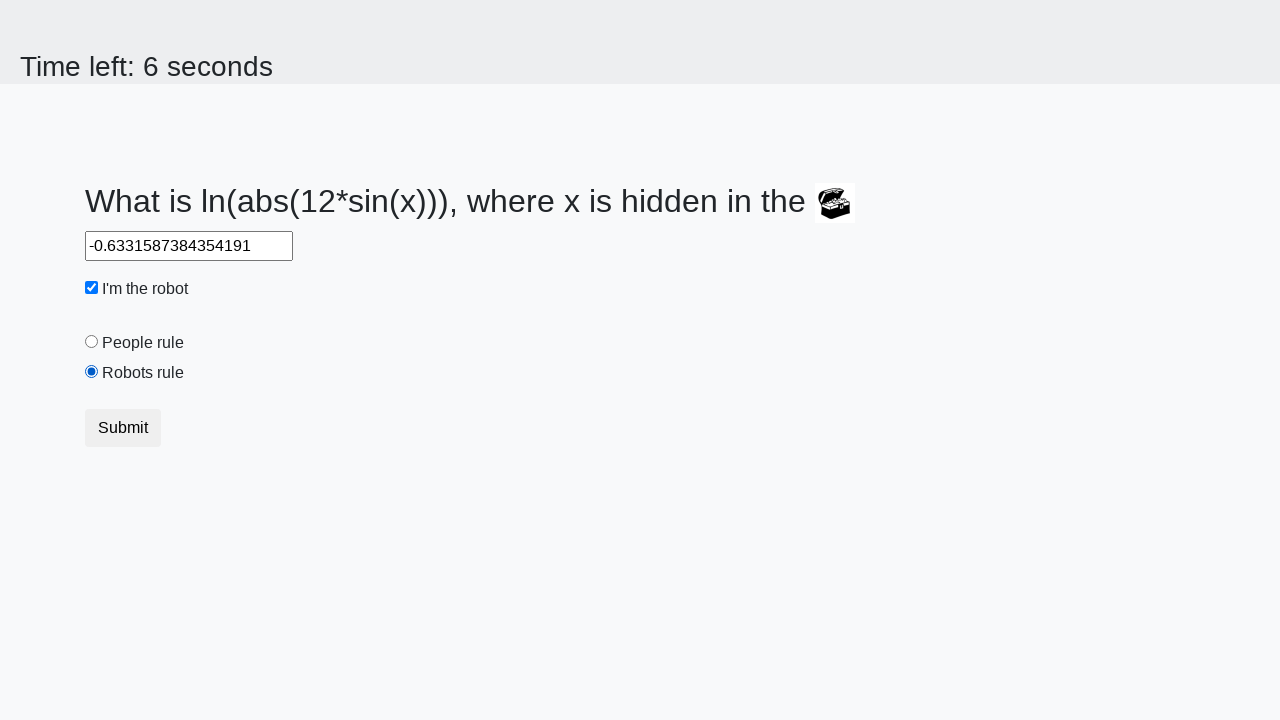

Clicked submit button to submit form at (123, 428) on .btn
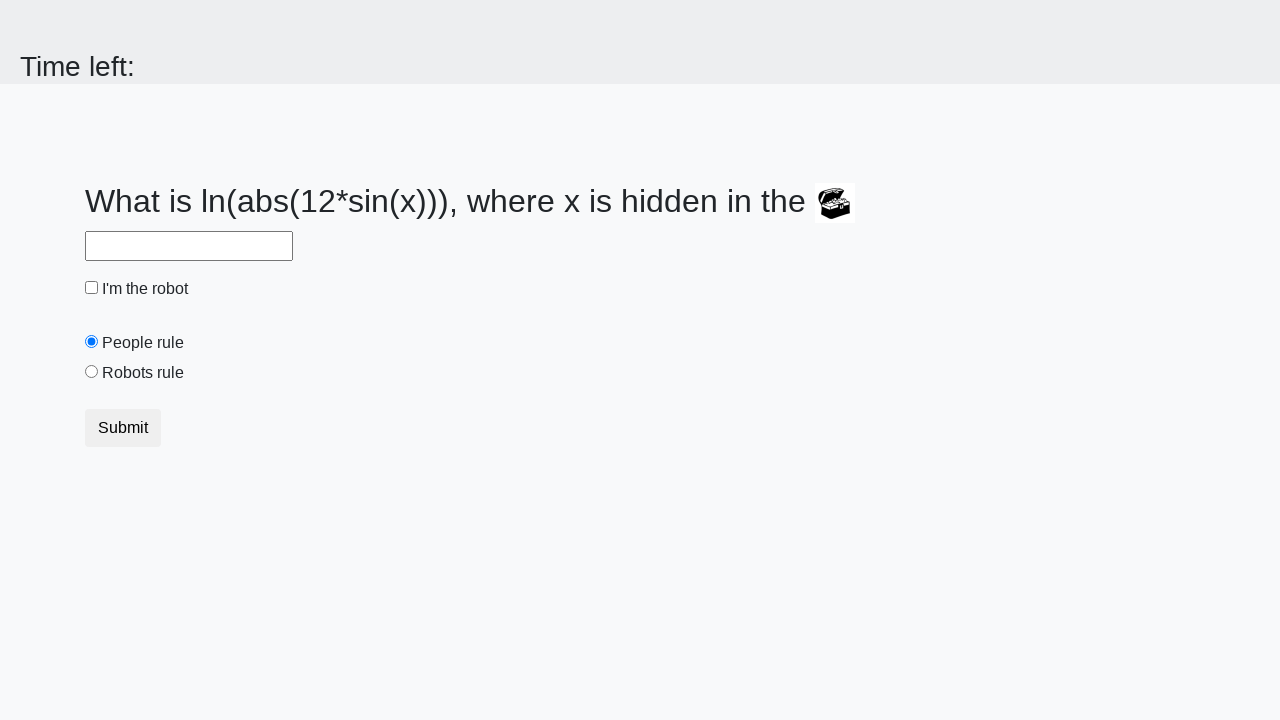

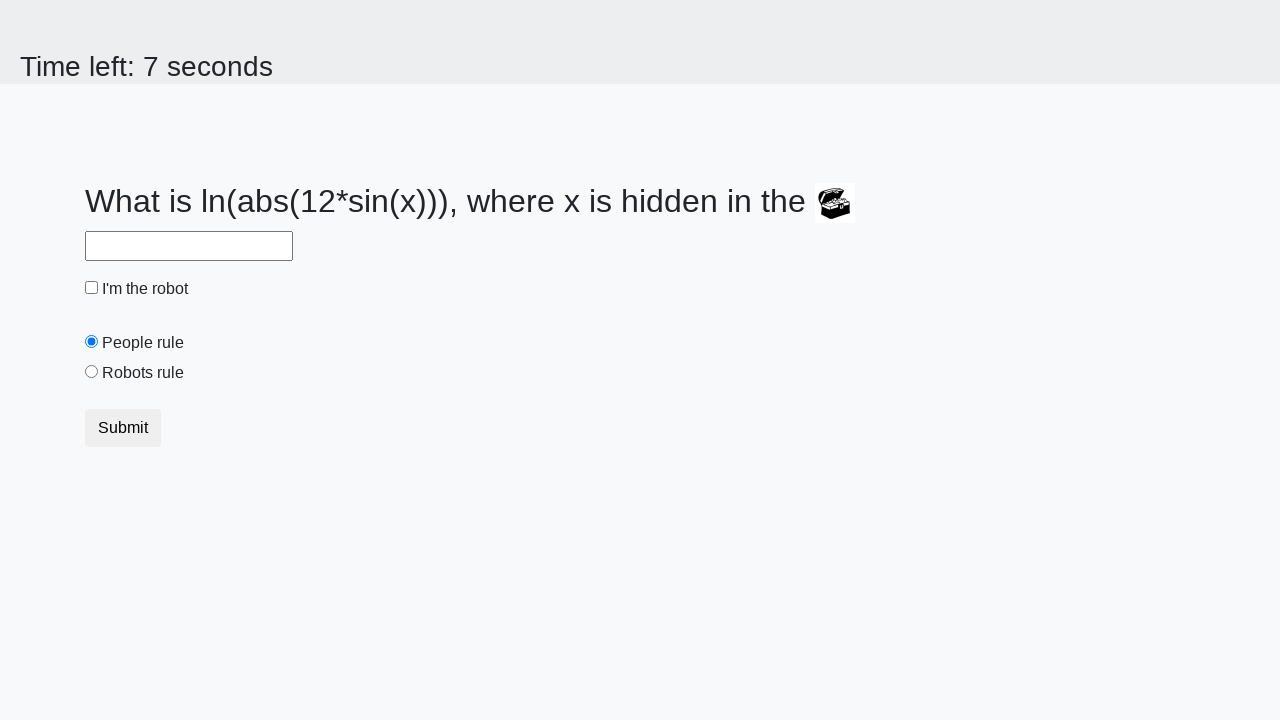